Tests clicking JS Prompt button, entering text and accepting it to verify entered text

Starting URL: https://the-internet.herokuapp.com/javascript_alerts

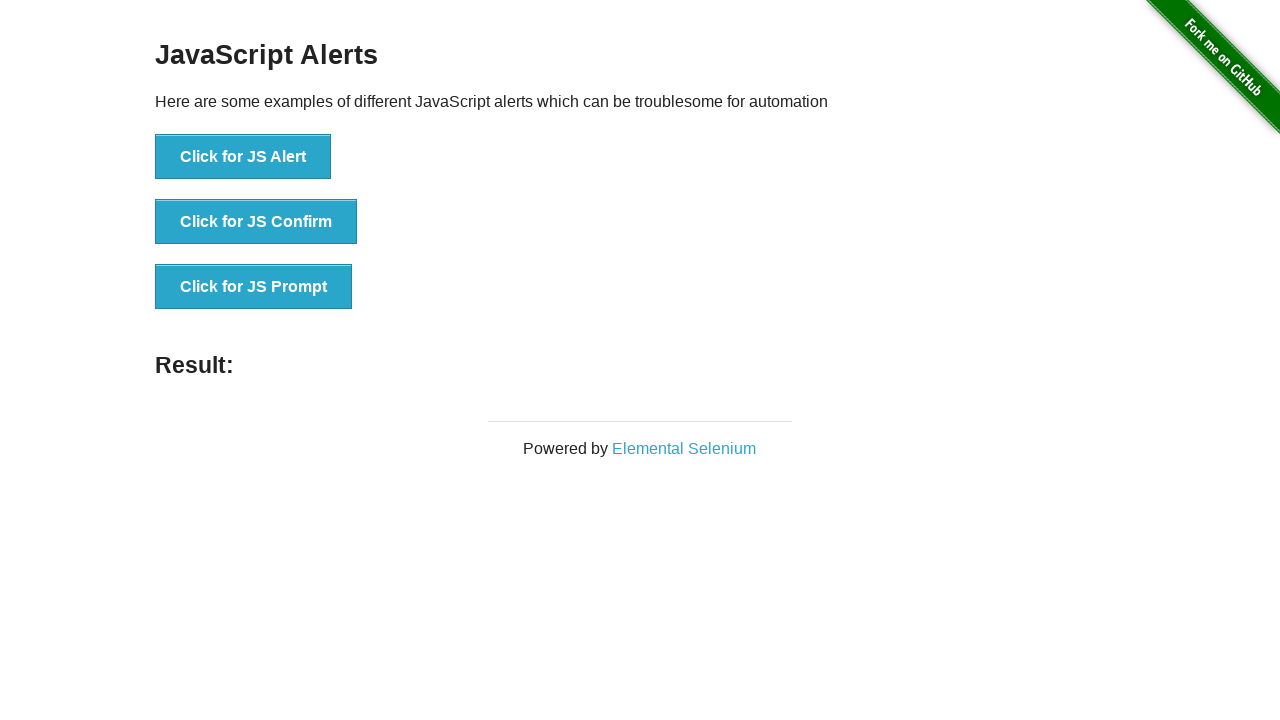

Set up dialog handler to accept prompt with 'TestString!'
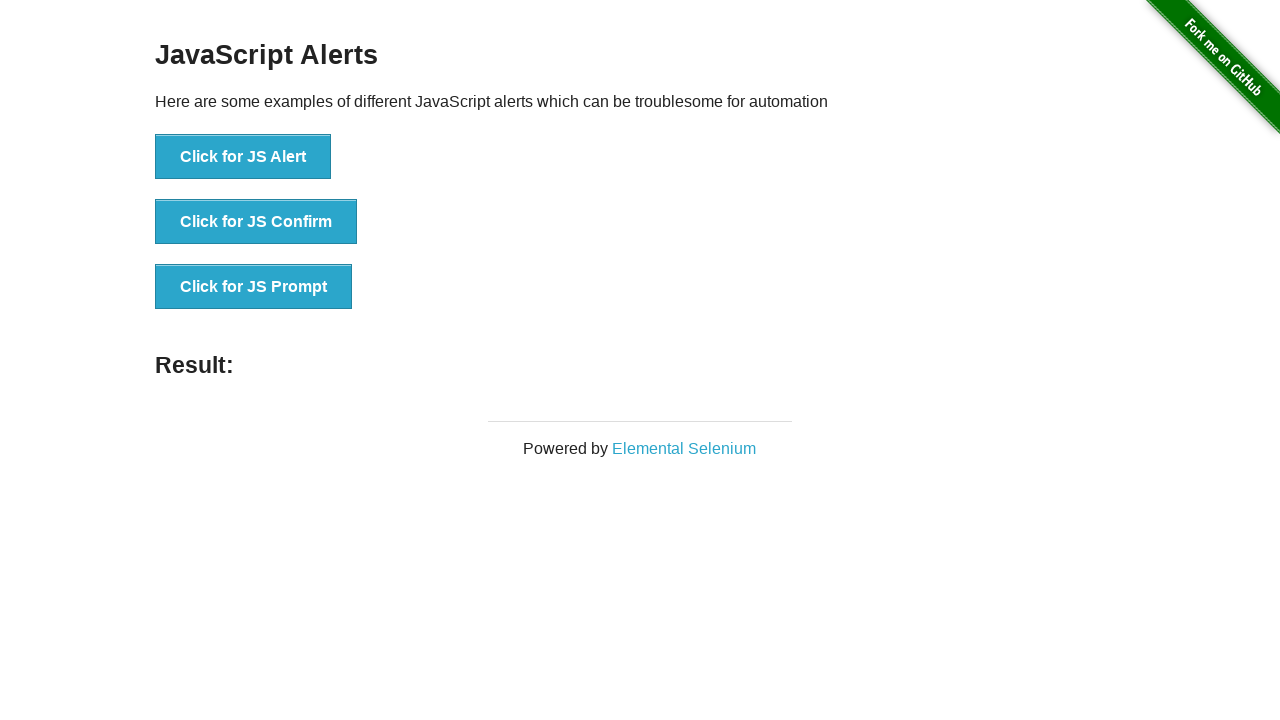

Clicked JS Prompt button at (254, 287) on button:has-text('Click for JS Prompt')
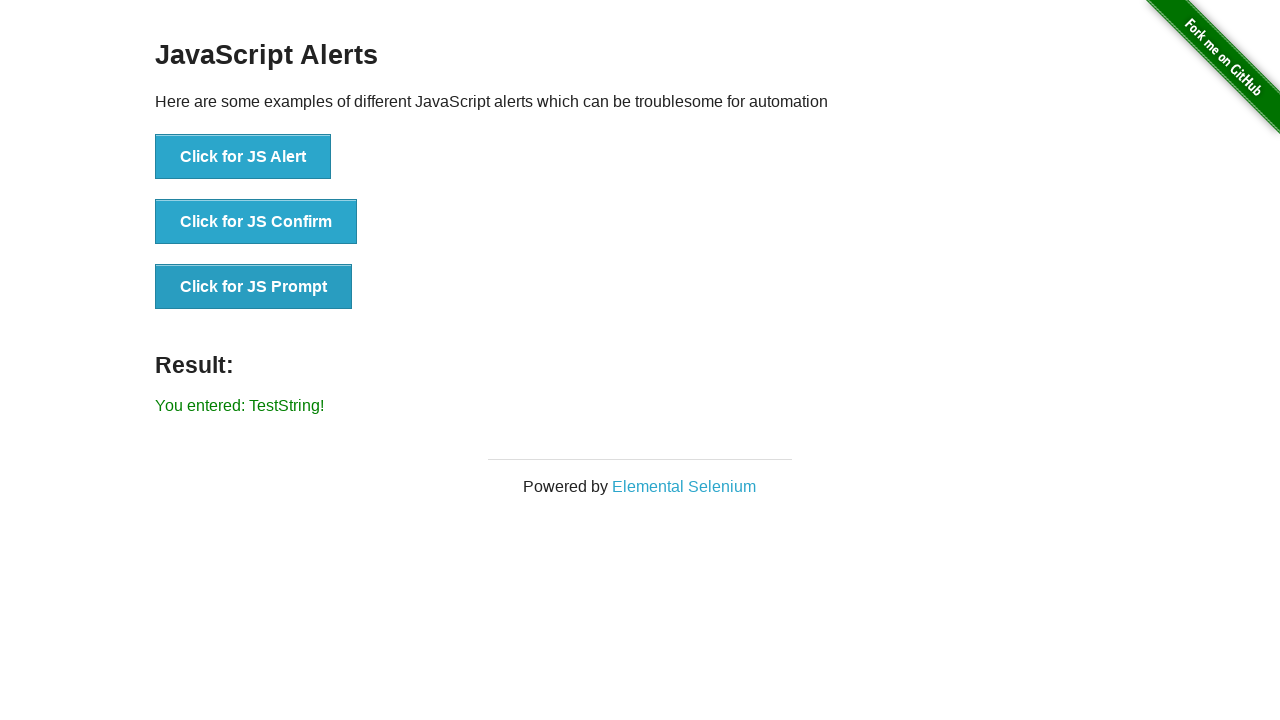

Verified that result text contains 'You entered: TestString!'
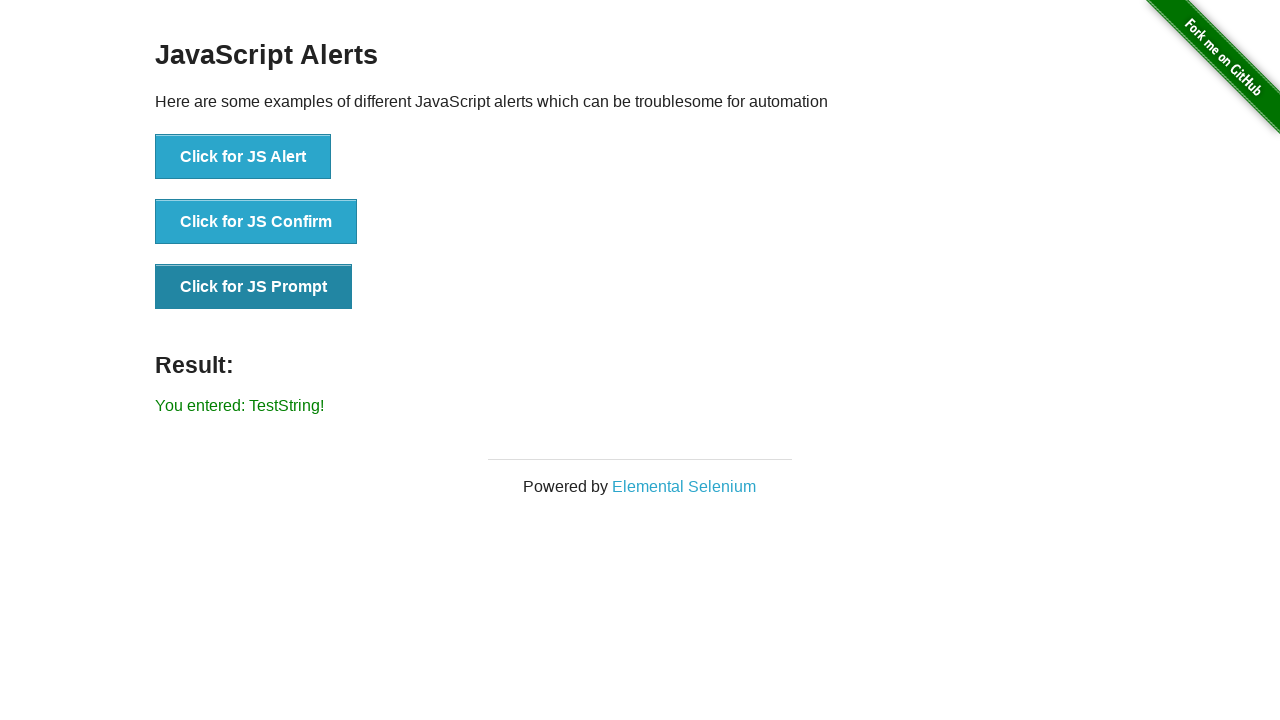

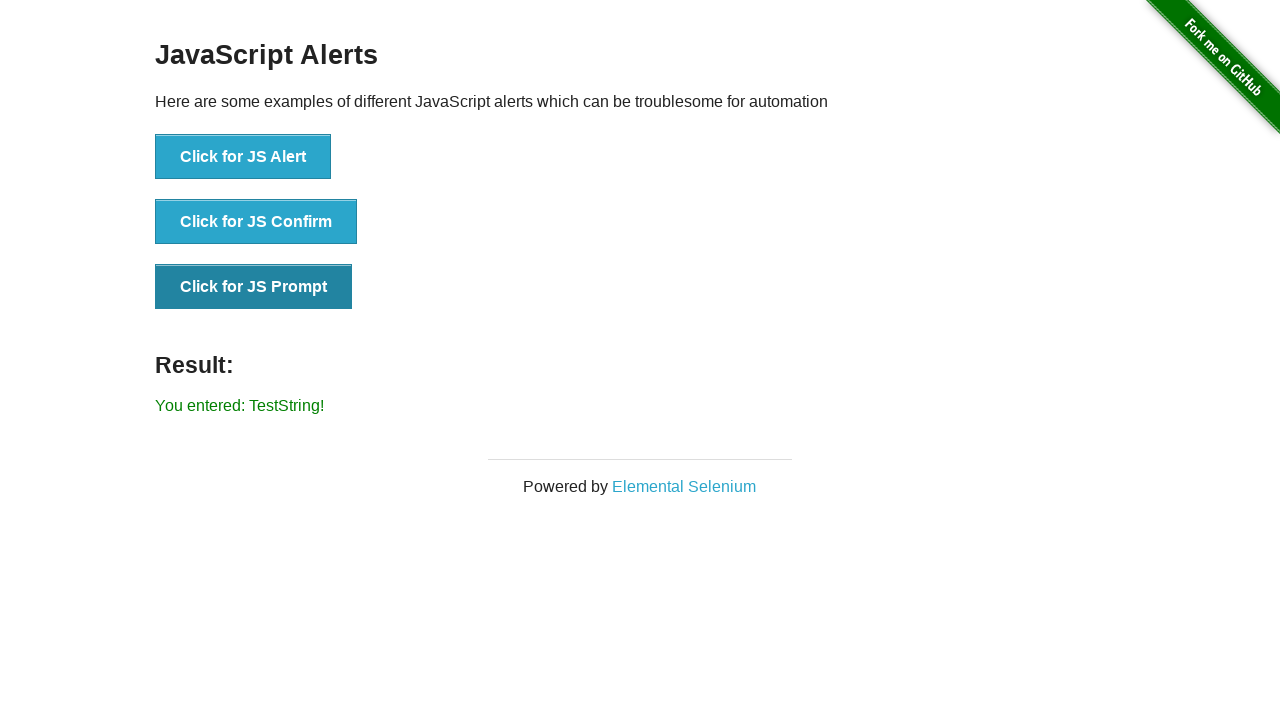